Tests keyboard shortcuts functionality on a text form by entering text in the username field, selecting all with Ctrl+A, copying with Ctrl+C, tabbing to the next field, and pasting with Ctrl+V

Starting URL: https://demoqa.com/text-box

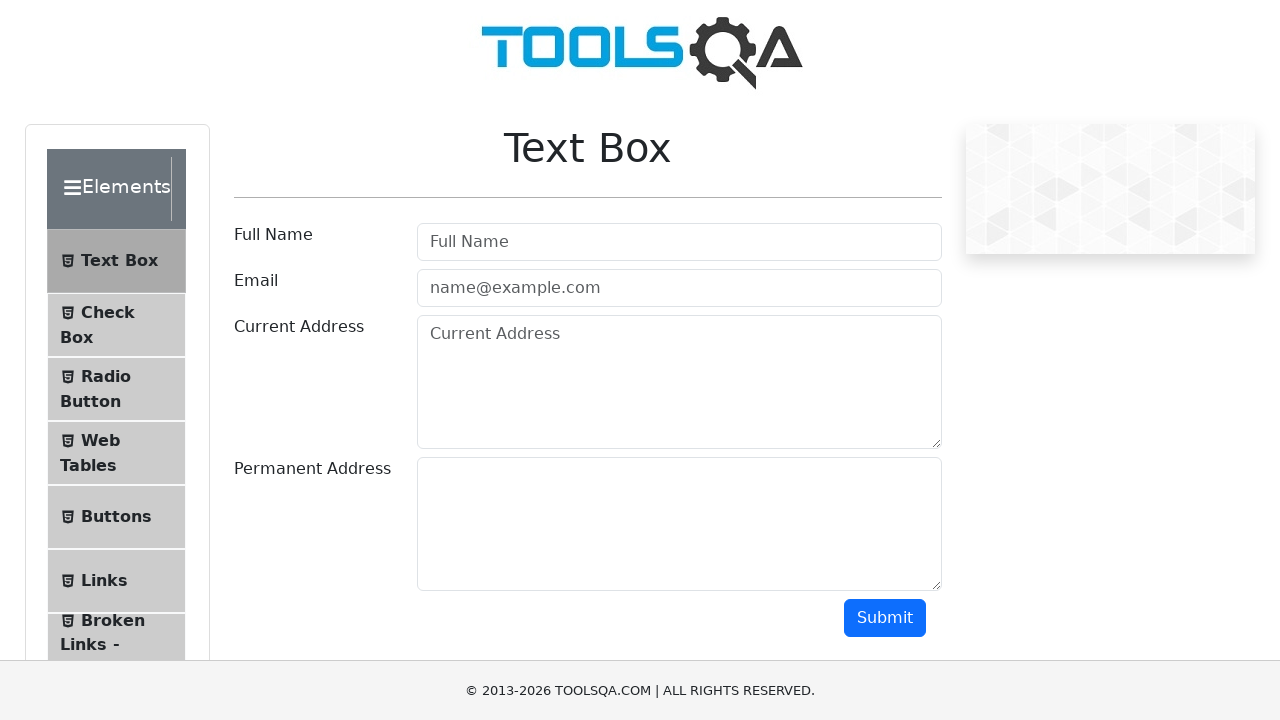

Filled username field with 'Harshal' on #userName
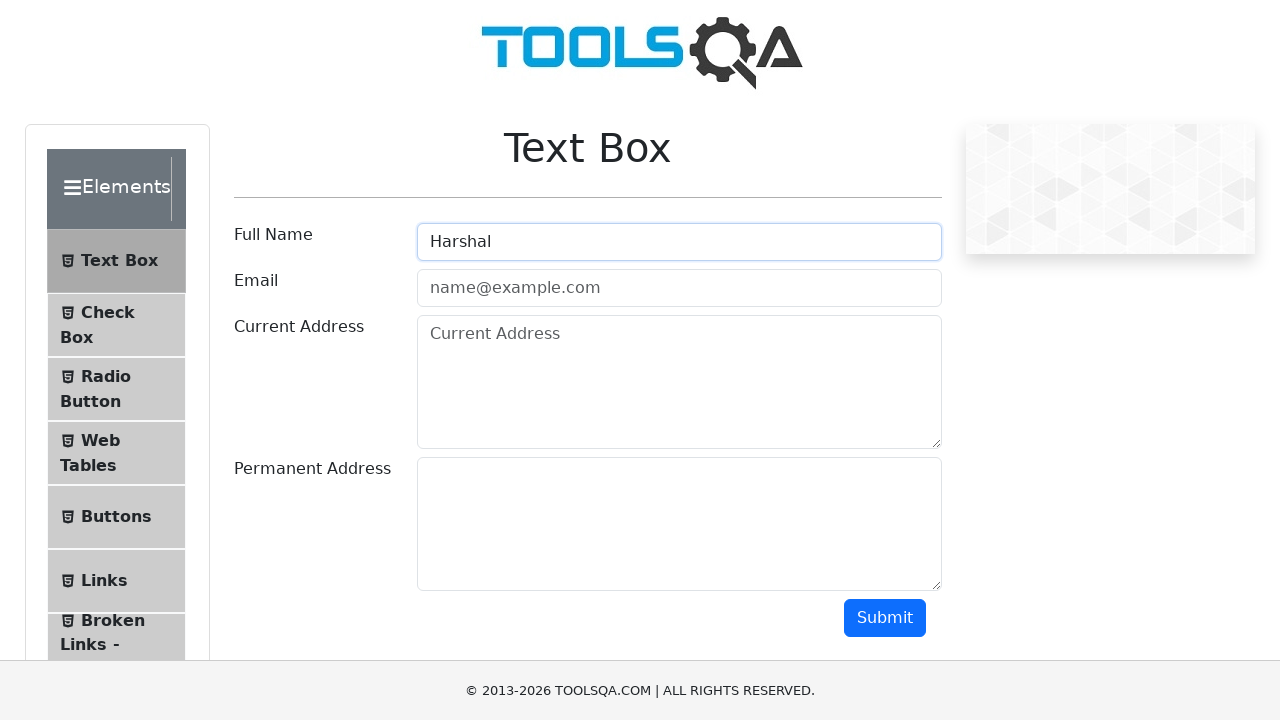

Selected all text in username field using Ctrl+A
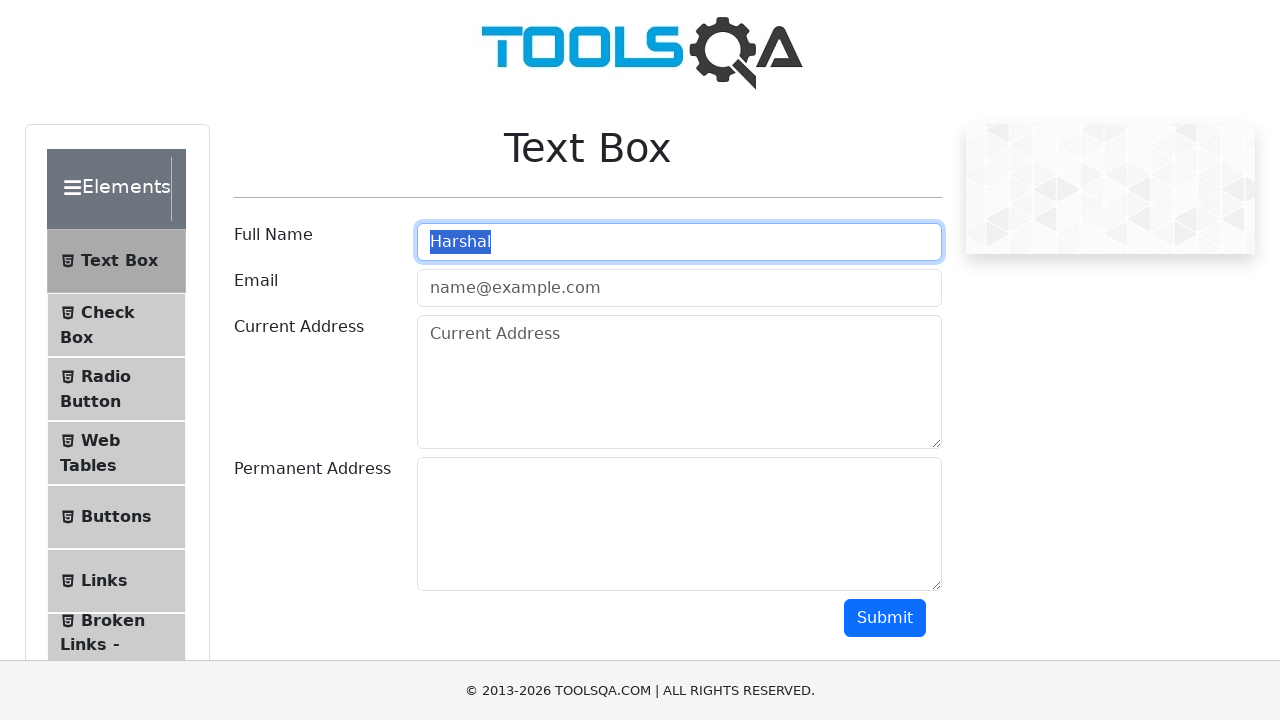

Copied selected text using Ctrl+C
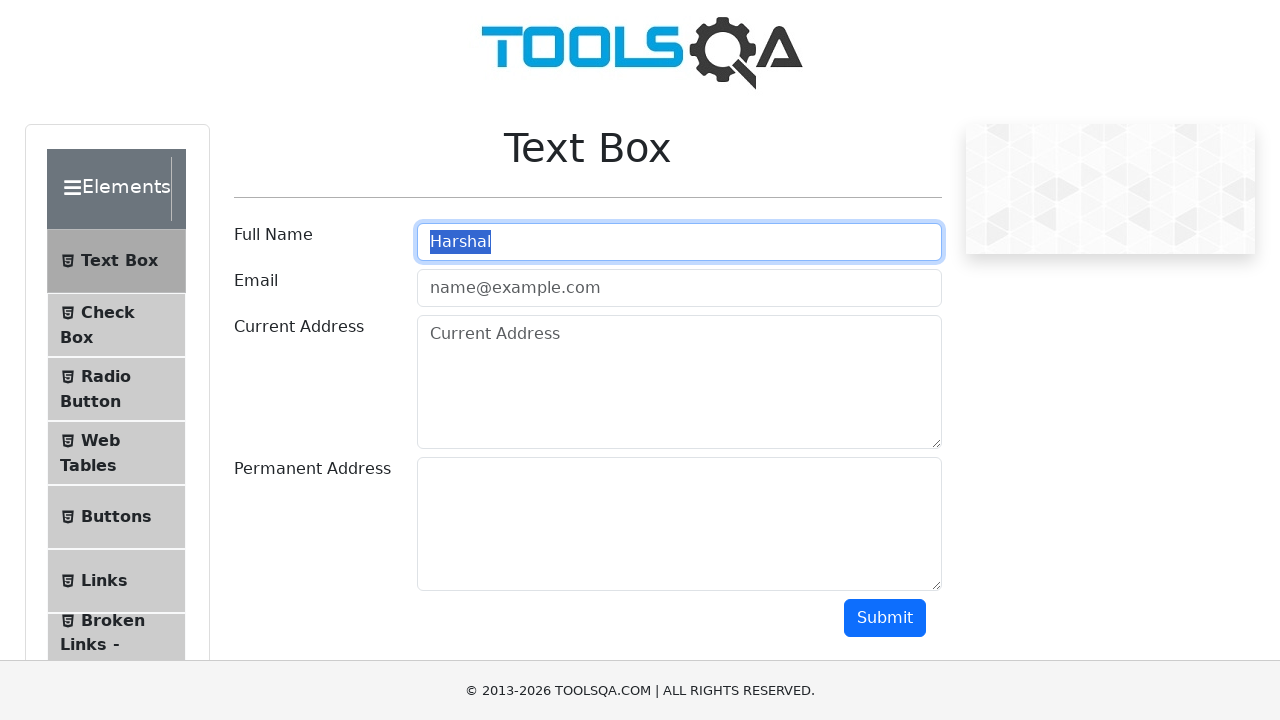

Tabbed to the next form field
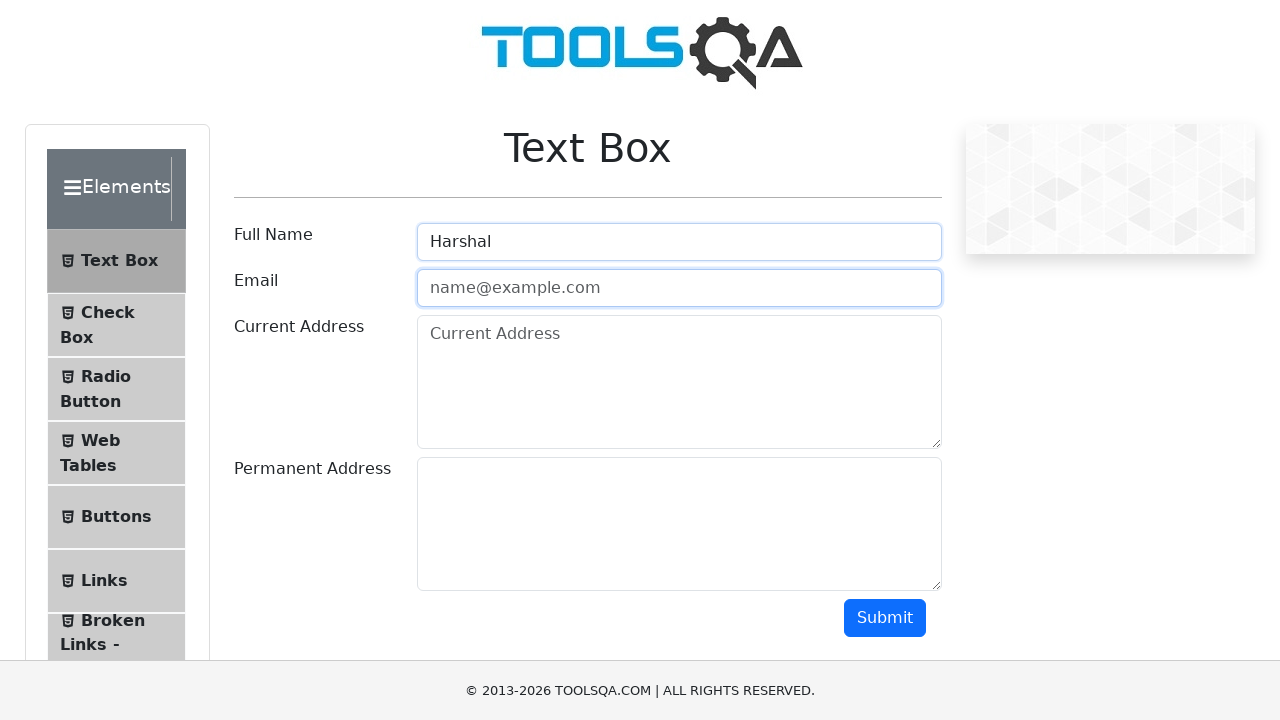

Pasted copied text using Ctrl+V into the next field
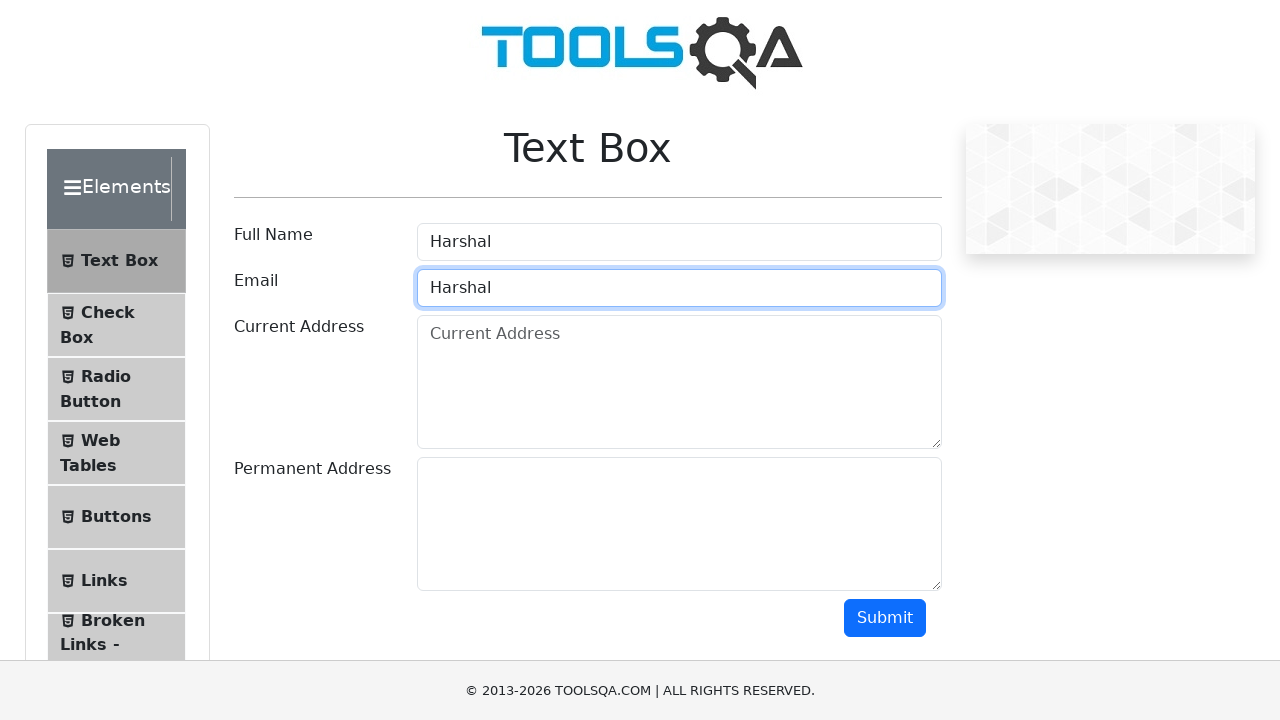

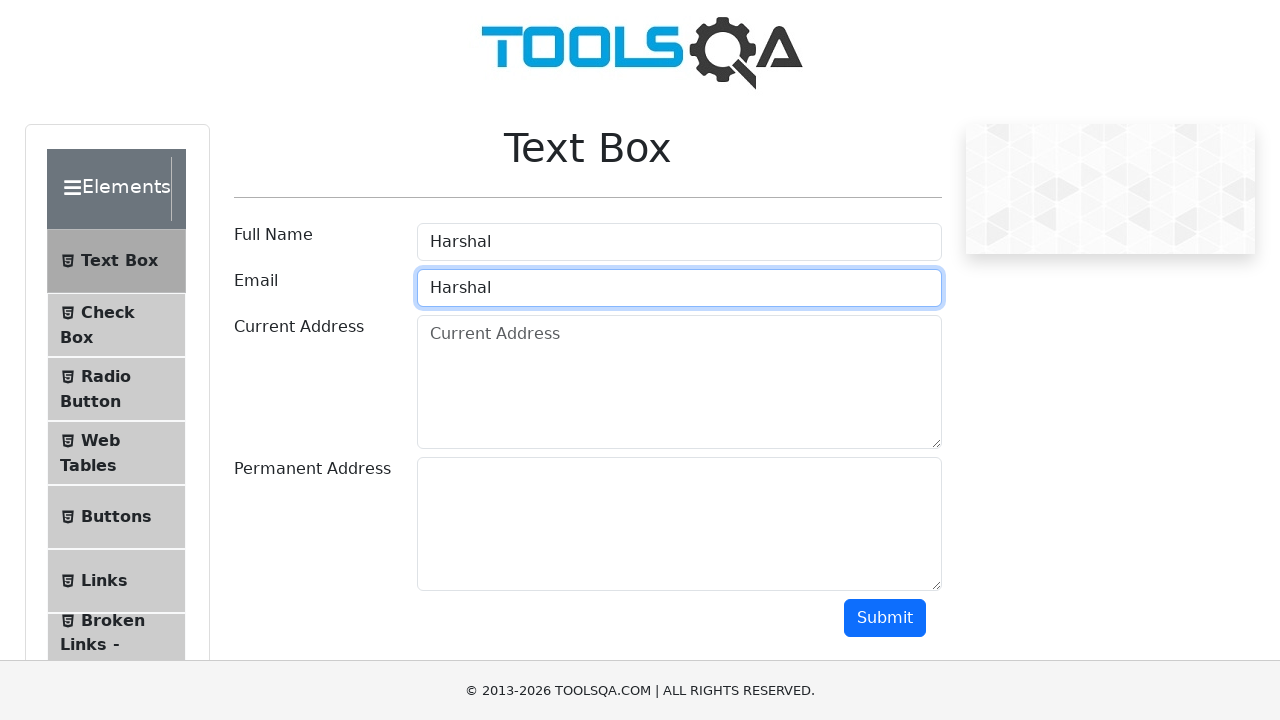